Navigates to the live support page with Netflix demo parameters and waits for the page to fully load including animations.

Starting URL: https://sunspire-web-app.vercel.app/support?company=Netflix&demo=1

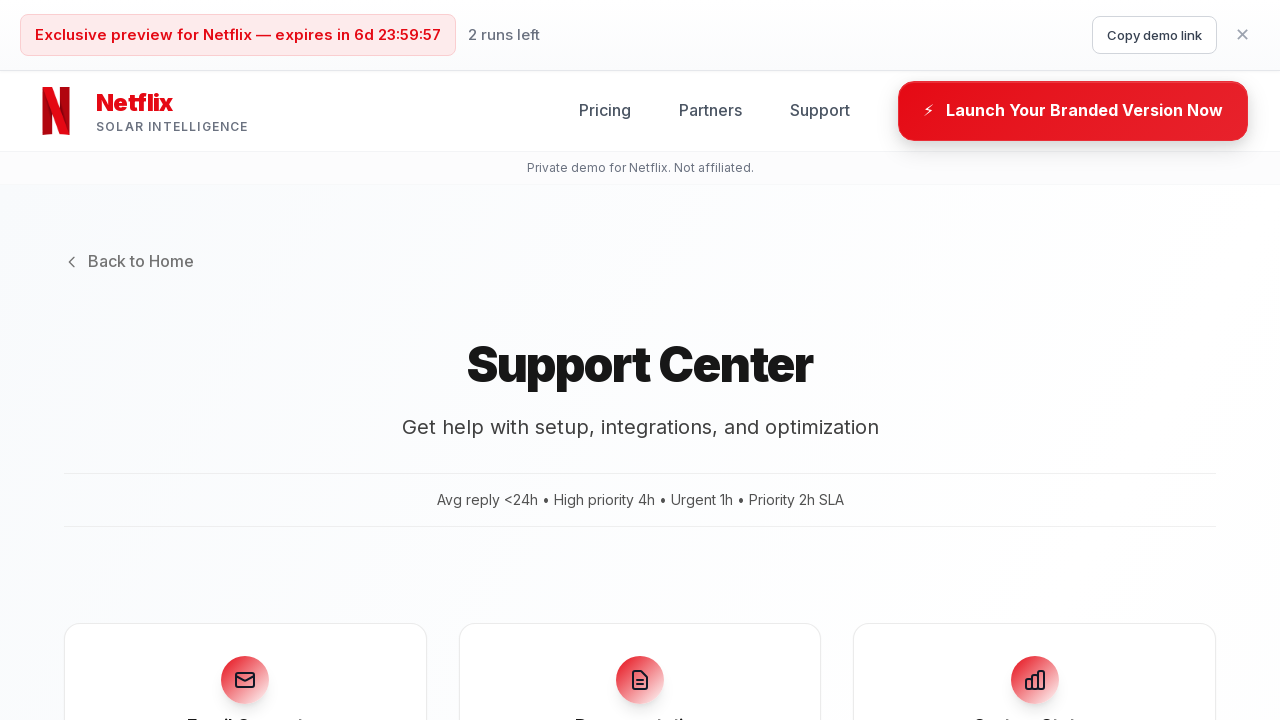

Waited for network to be idle - page fully loaded
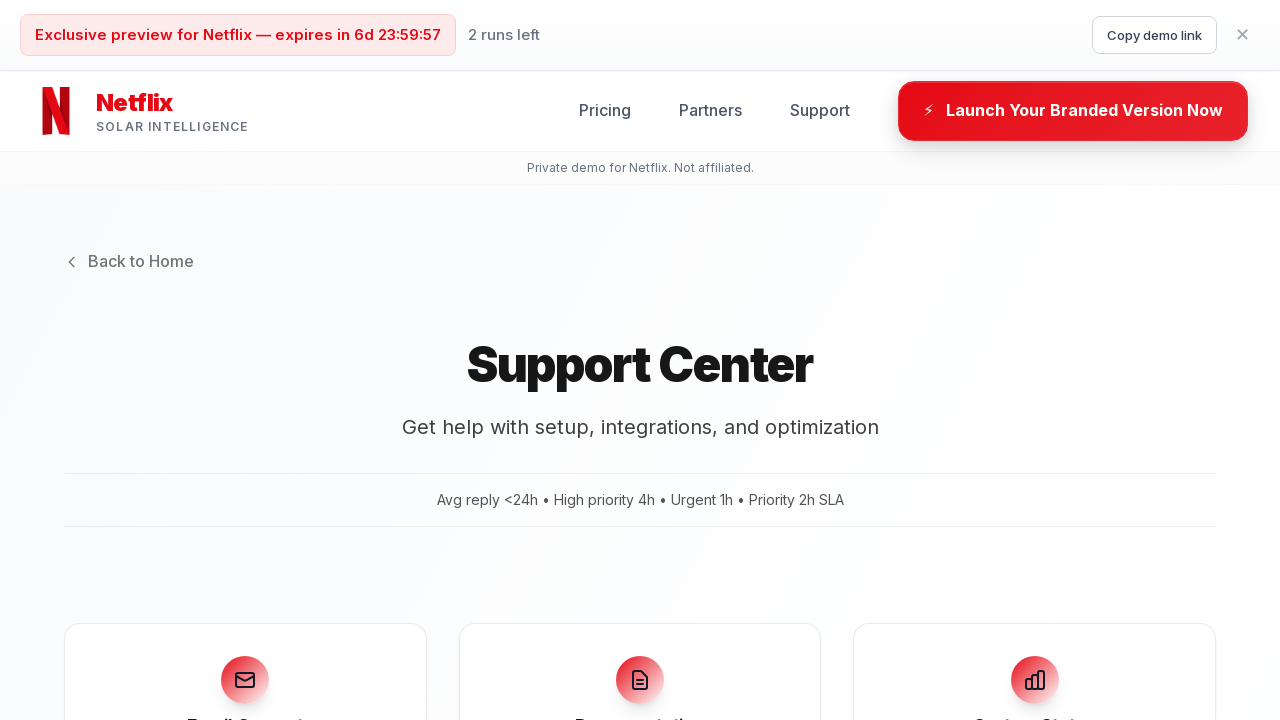

Waited 3 seconds for animations to complete on Netflix demo support page
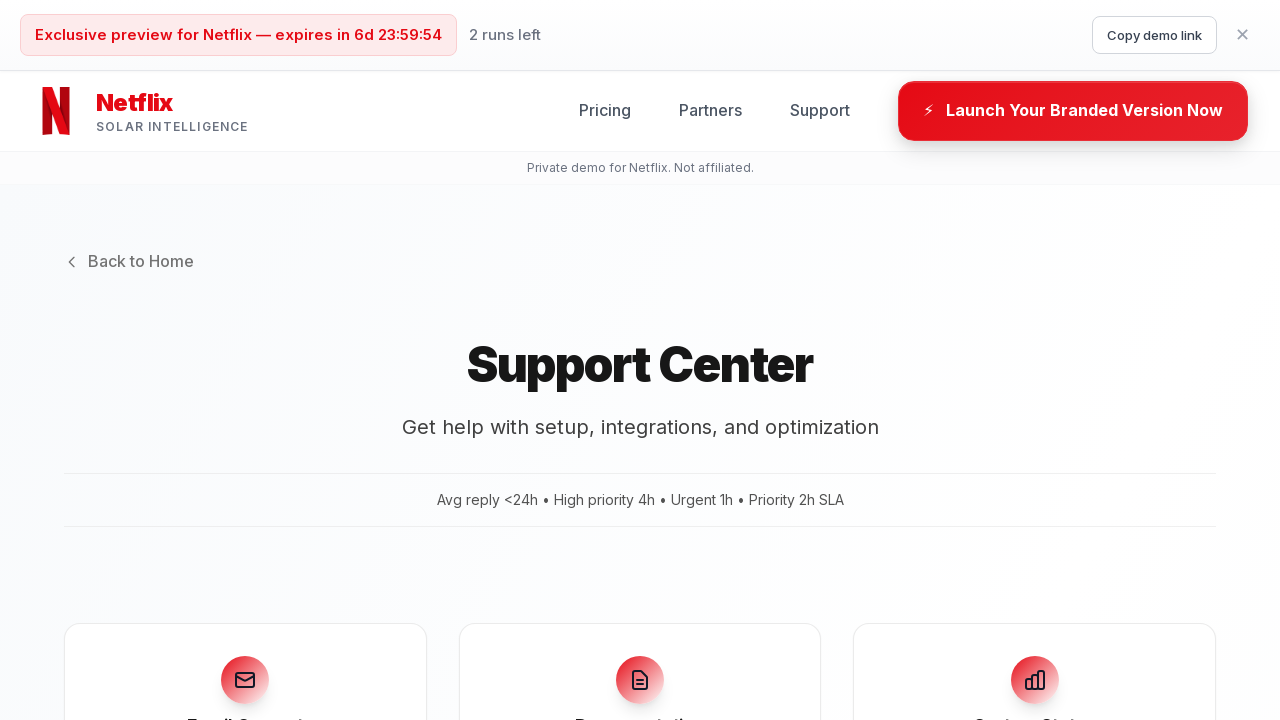

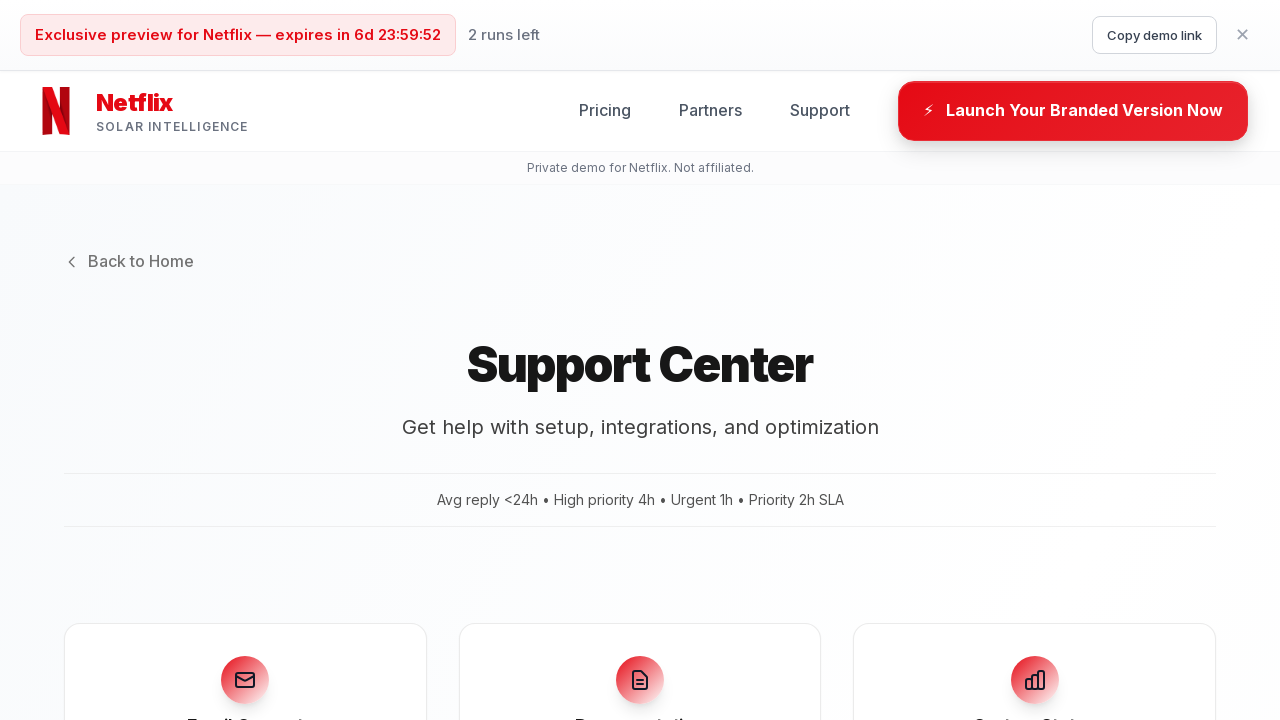